Tests prompt alert functionality and verifies the displayed result using soft assertions.

Starting URL: https://testautomationpractice.blogspot.com/

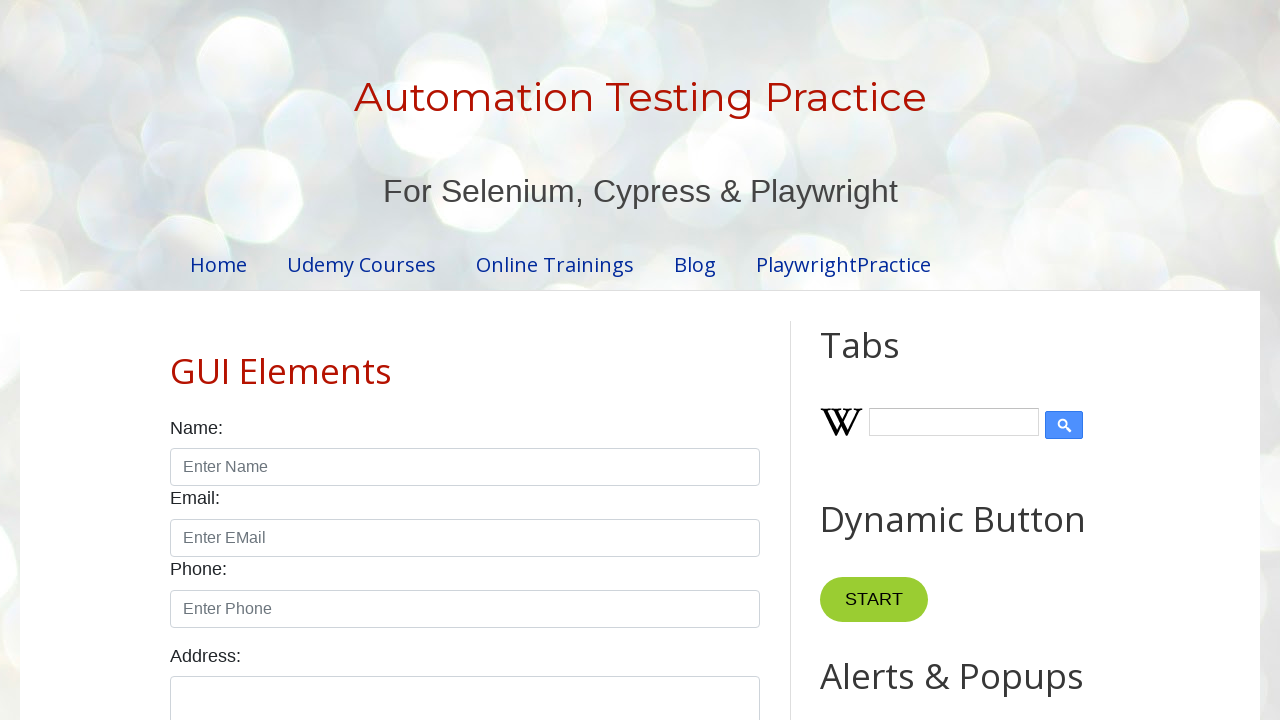

Set up dialog handler to accept prompt with text 'Merhaba İzmir Kampı'
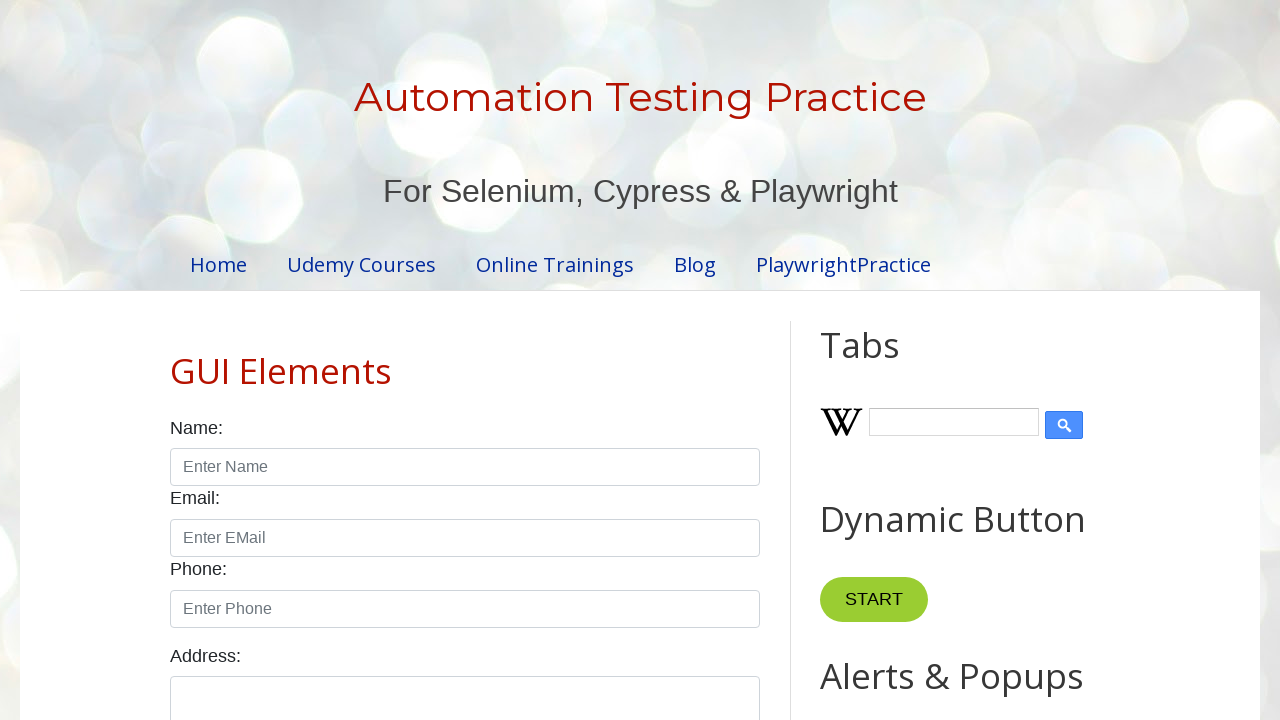

Clicked prompt button to trigger dialog at (890, 360) on button[onclick='myFunctionPrompt()']
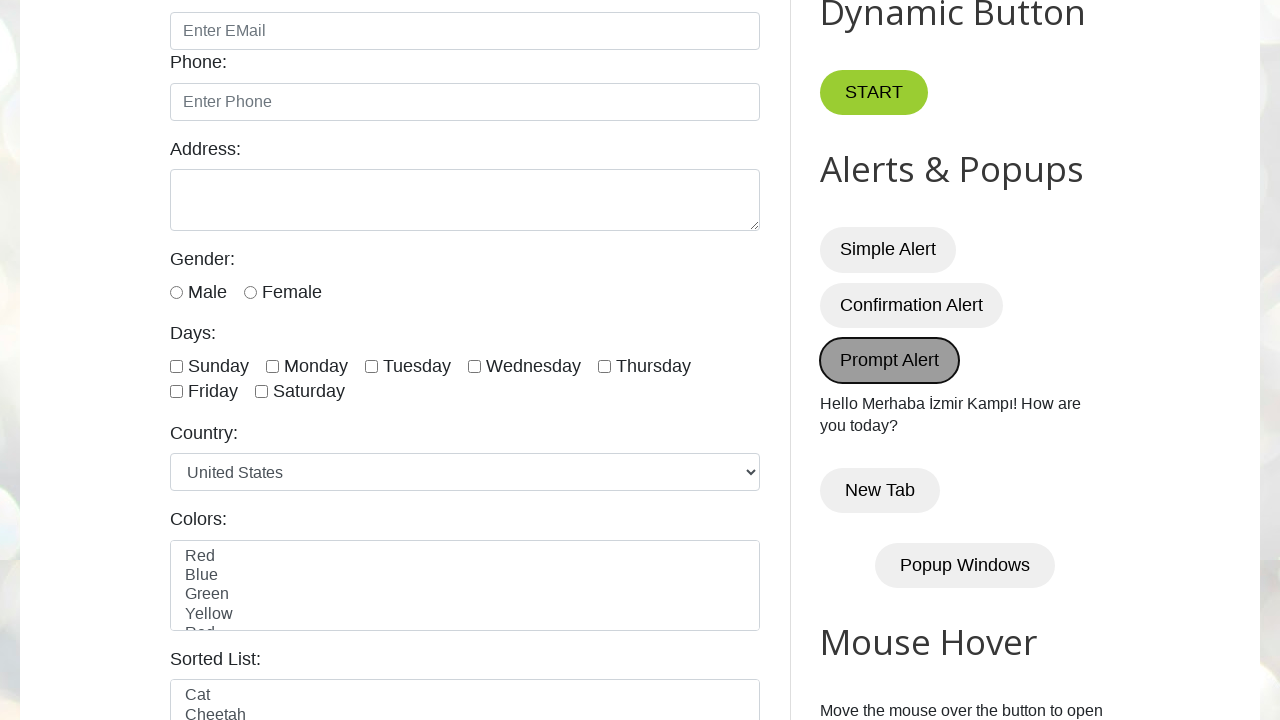

Waited for result text element to appear
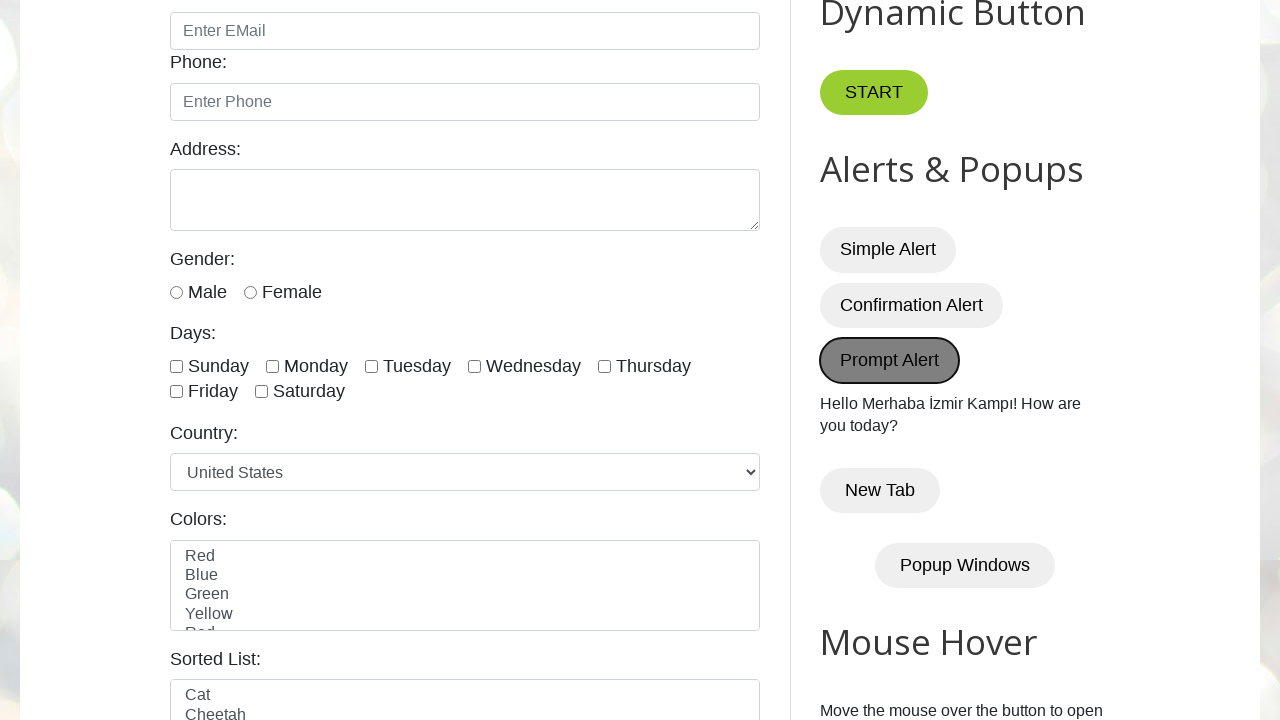

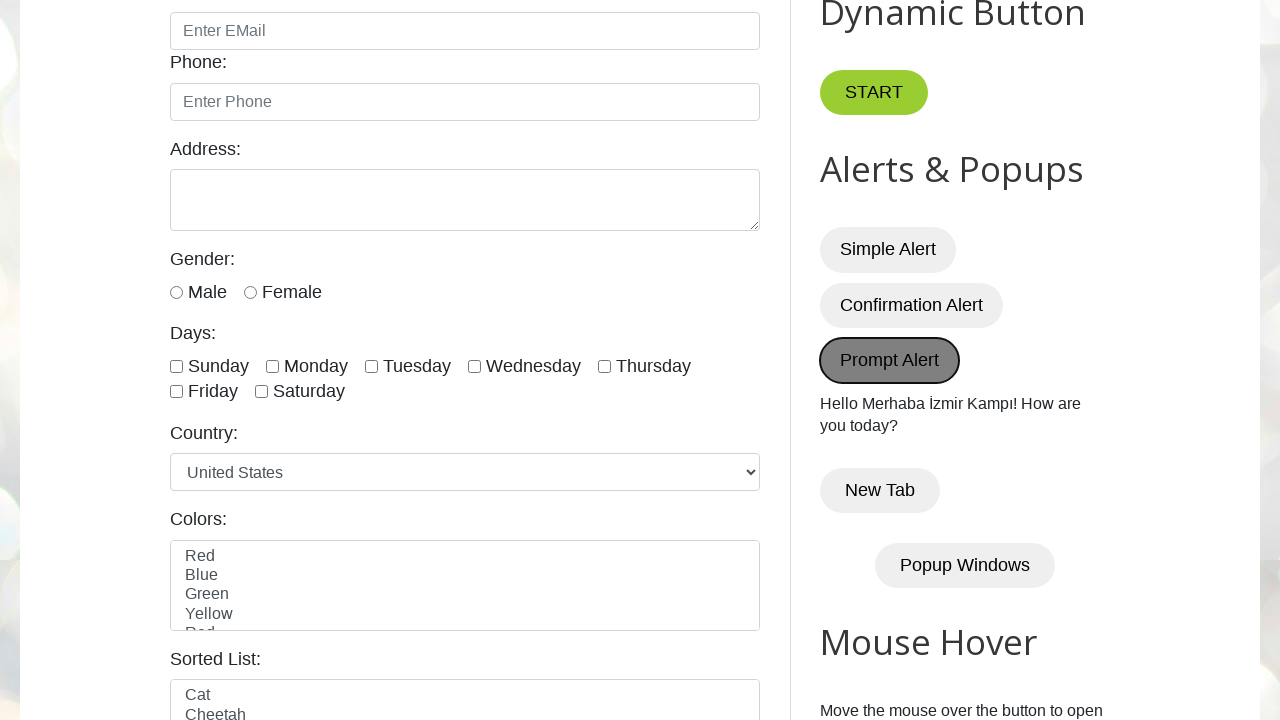